Tests double-click functionality on W3Schools demo page by entering text in a field and double-clicking a button to copy the text to another field

Starting URL: https://www.w3schools.com/tags/tryit.asp?filename=tryhtml5_ev_ondblclick3

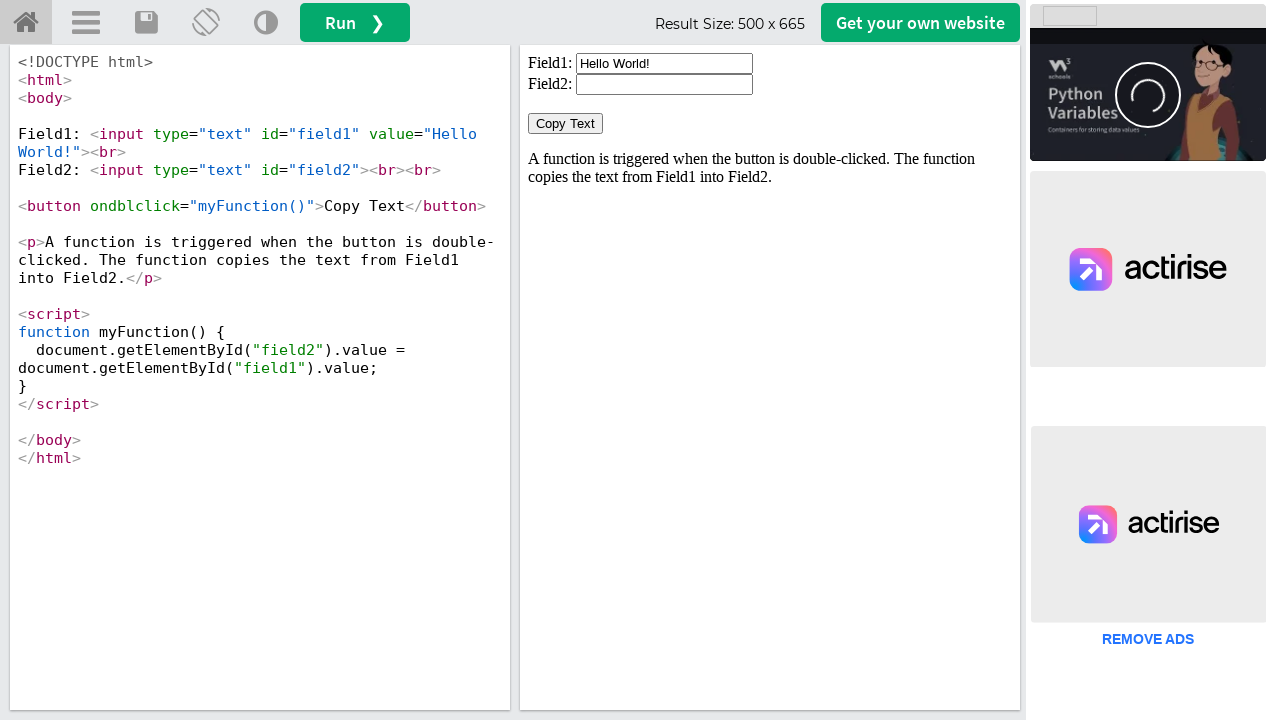

Located the demo iframe
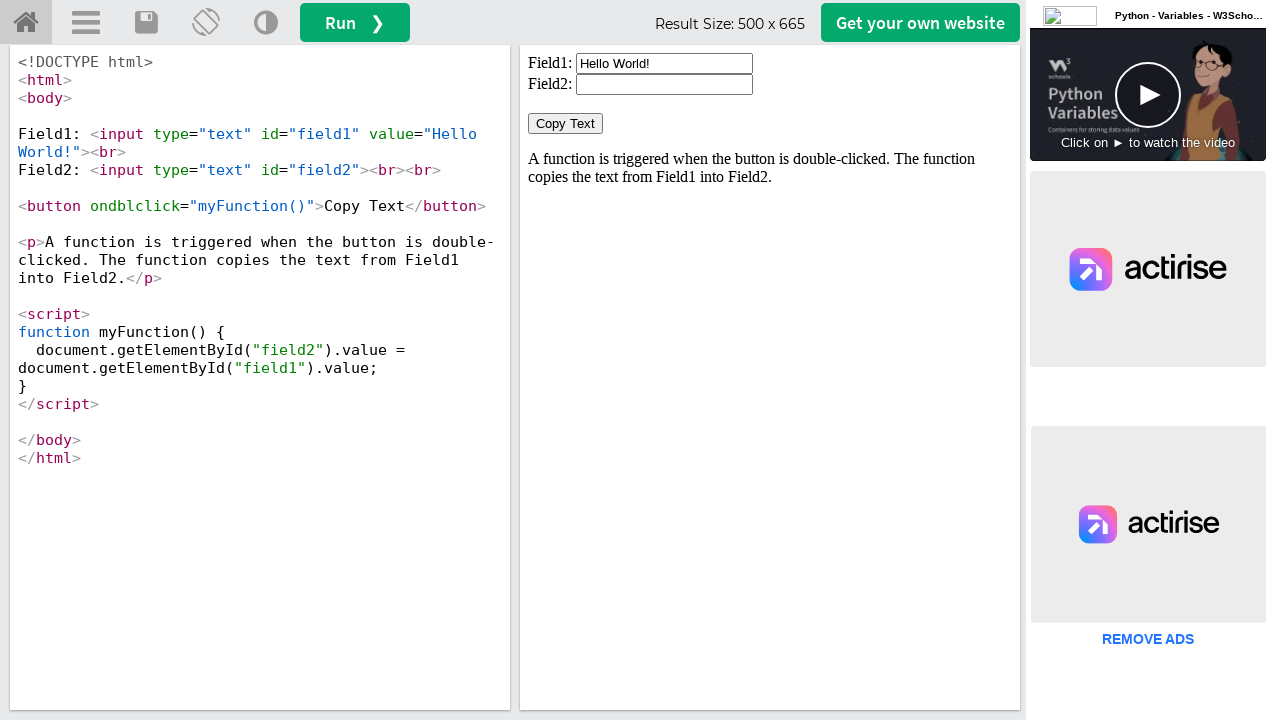

Cleared the first input field on iframe#iframeResult >> nth=0 >> internal:control=enter-frame >> input#field1
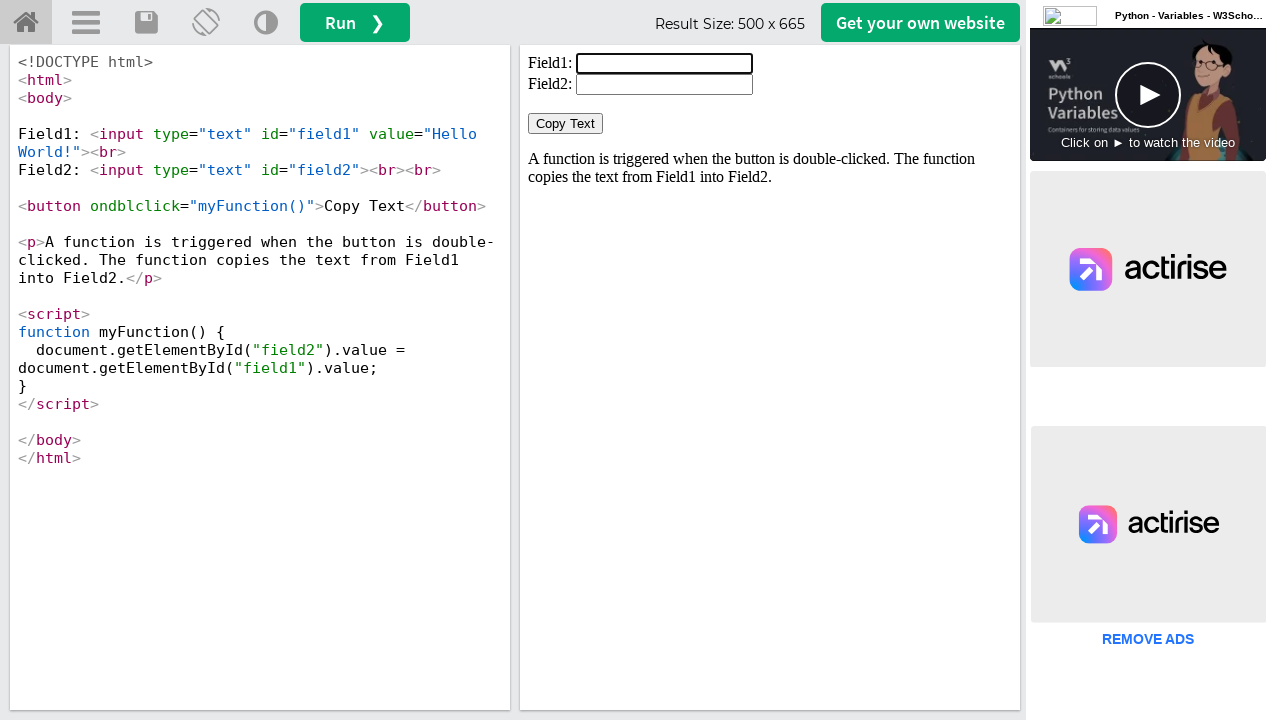

Filled first input field with 'Testing' on iframe#iframeResult >> nth=0 >> internal:control=enter-frame >> input#field1
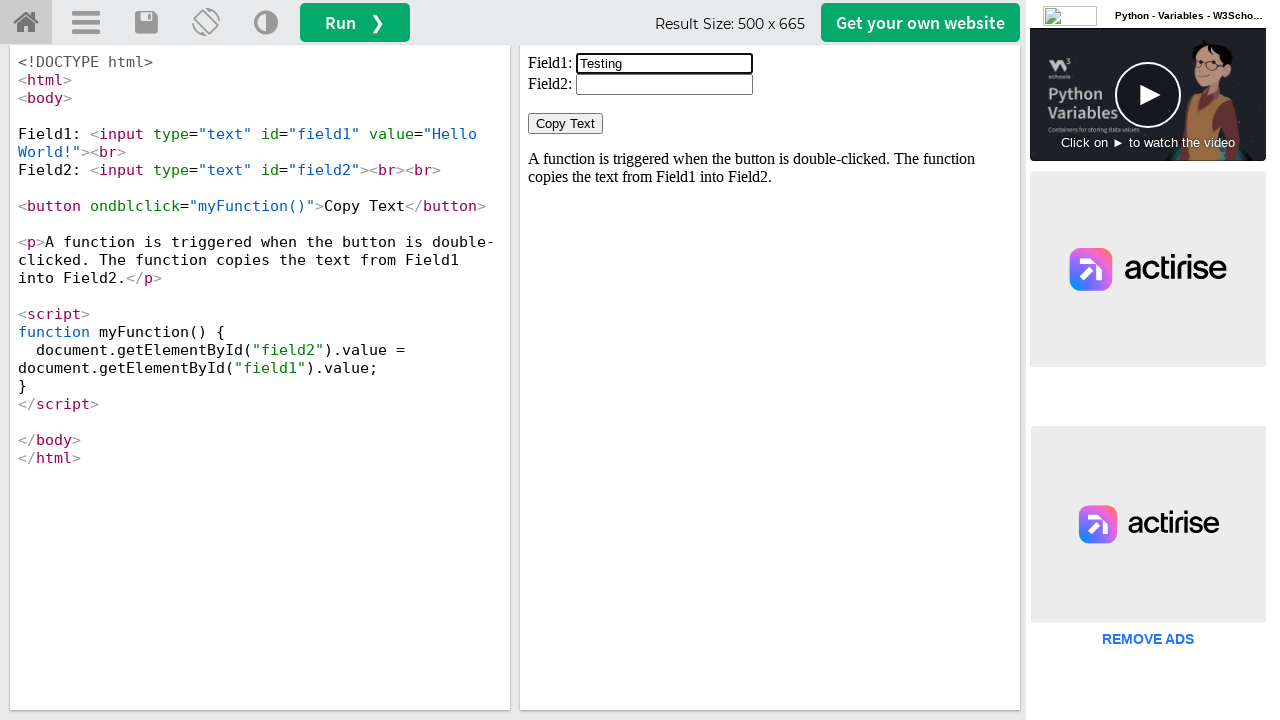

Double-clicked the 'Copy Text' button at (566, 124) on iframe#iframeResult >> nth=0 >> internal:control=enter-frame >> button:has-text(
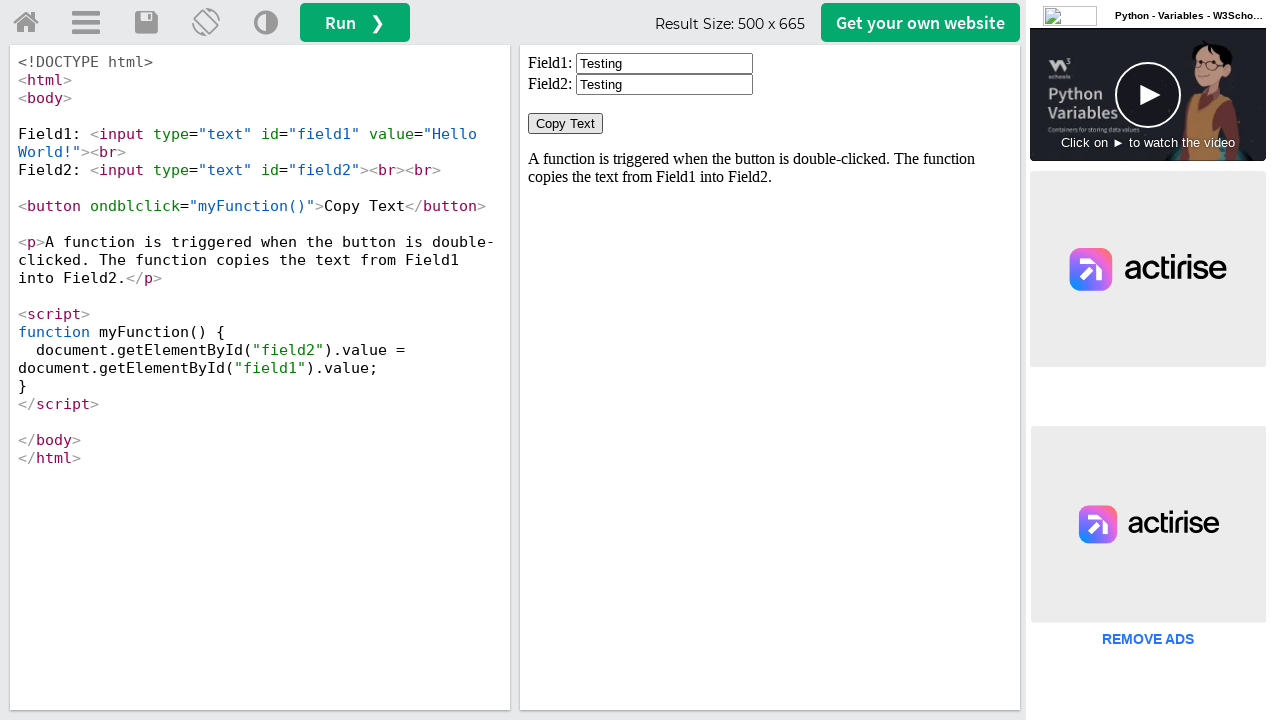

Verified that the second input field is present and text was copied
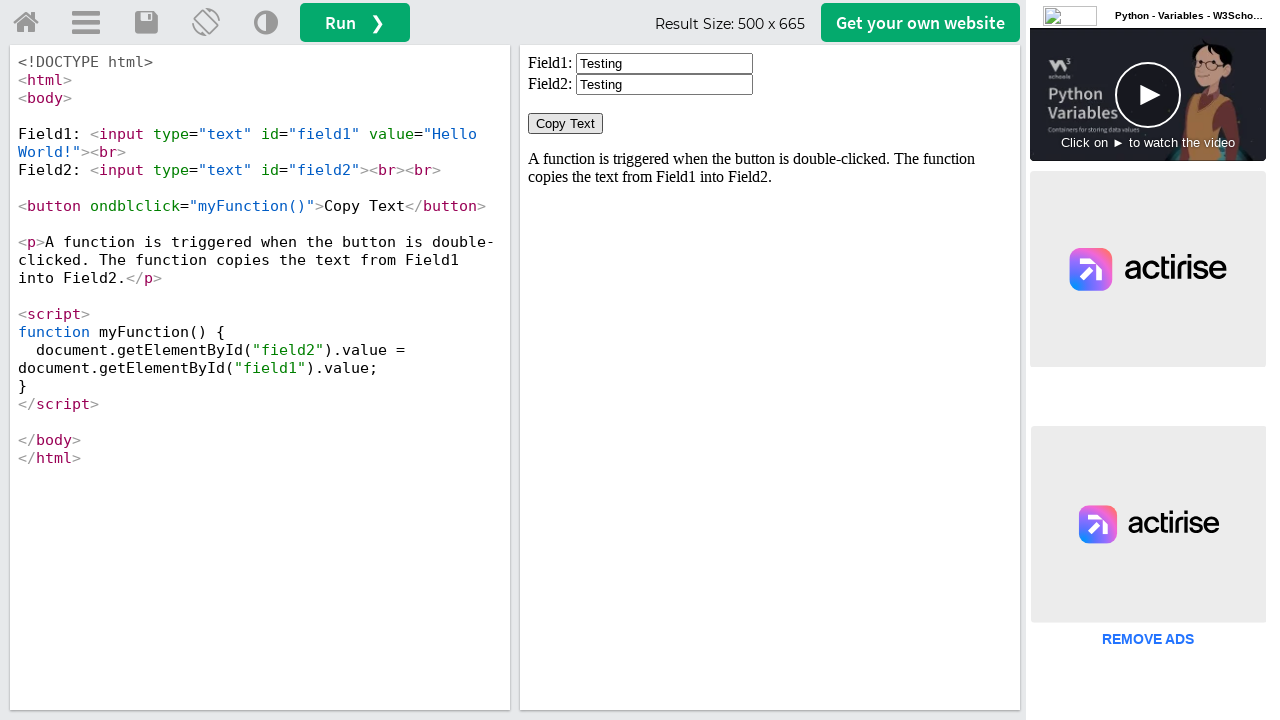

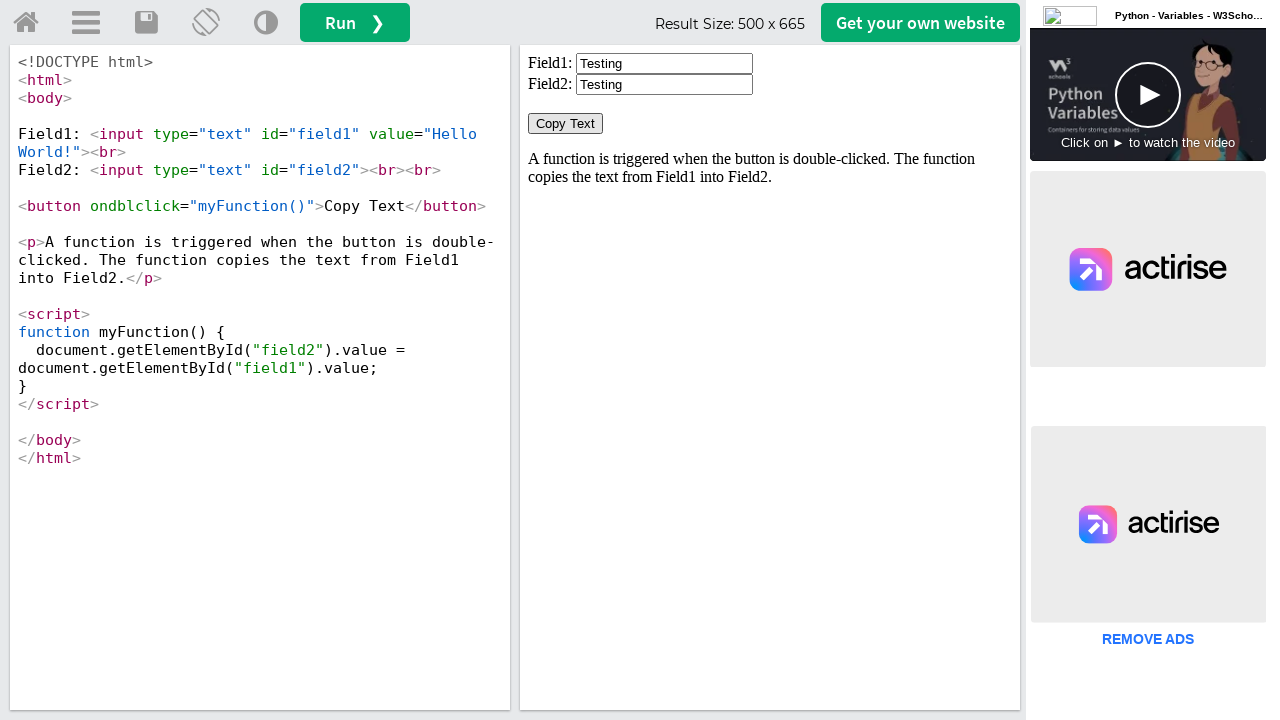